Tests pressing the Enter key in a textbox

Starting URL: https://artoftesting.com/samplesiteforselenium

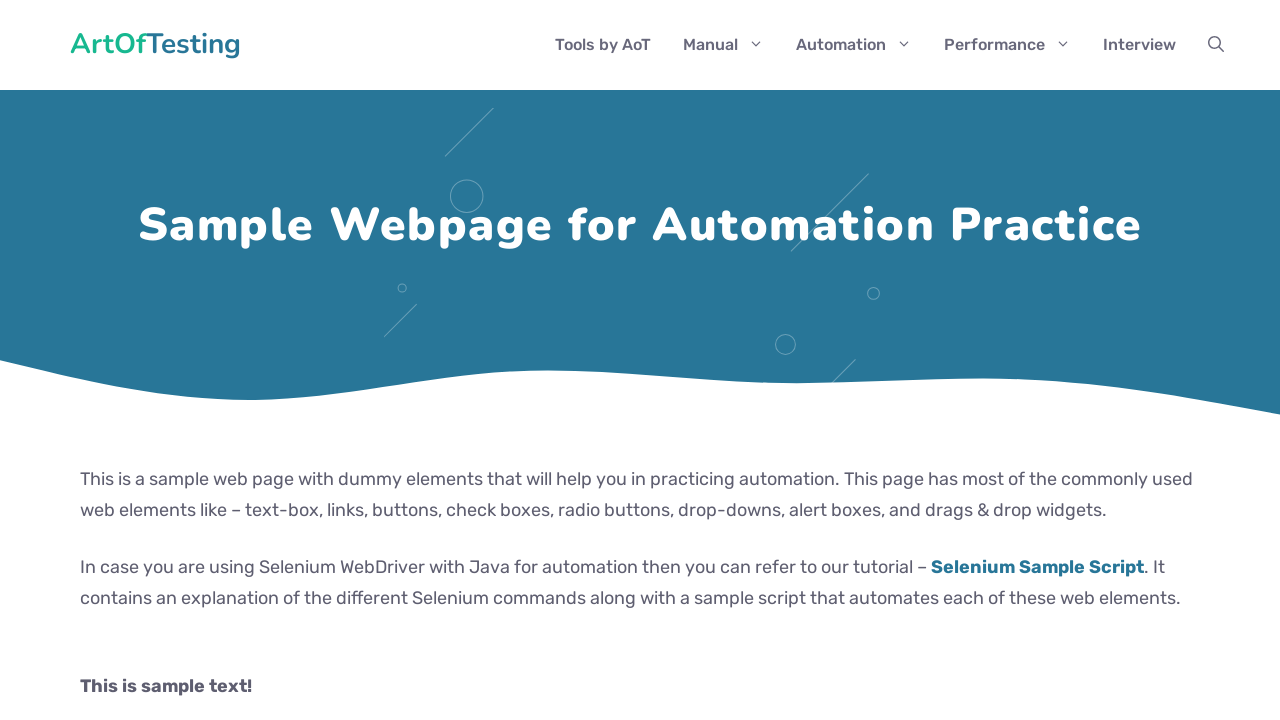

Navigated to sample testing site
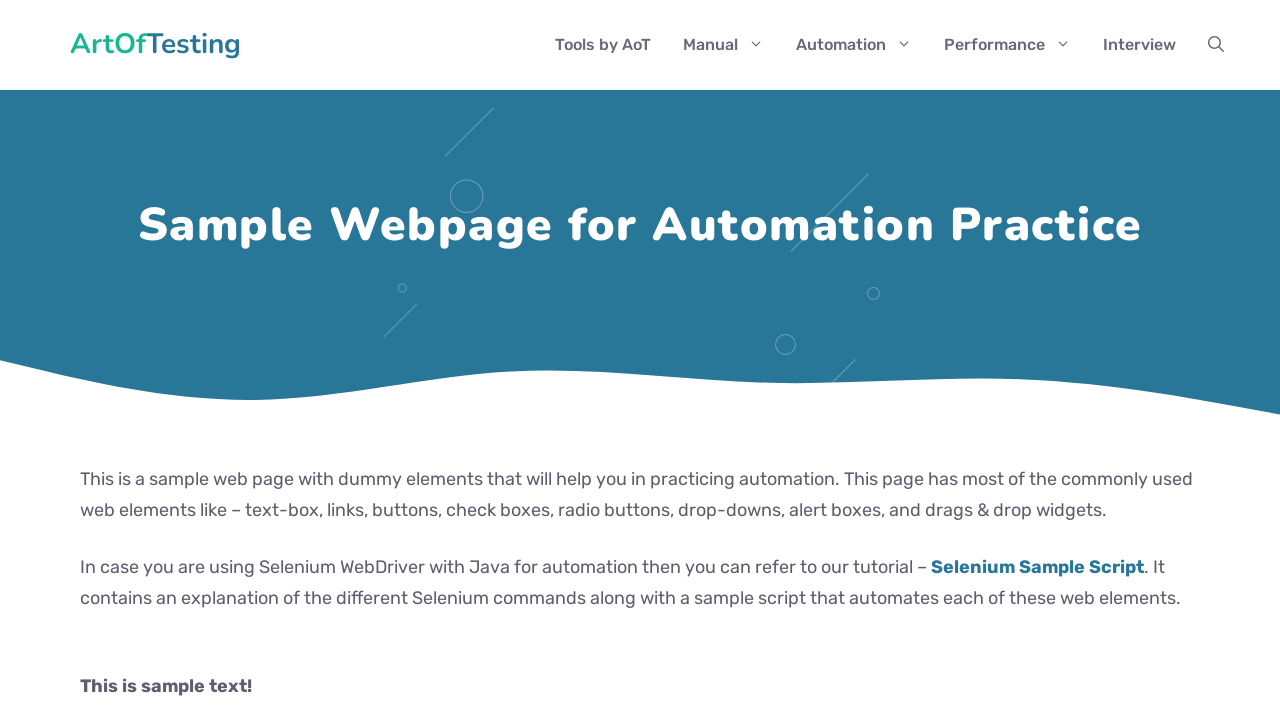

Pressed Enter key in fname textbox on #fname
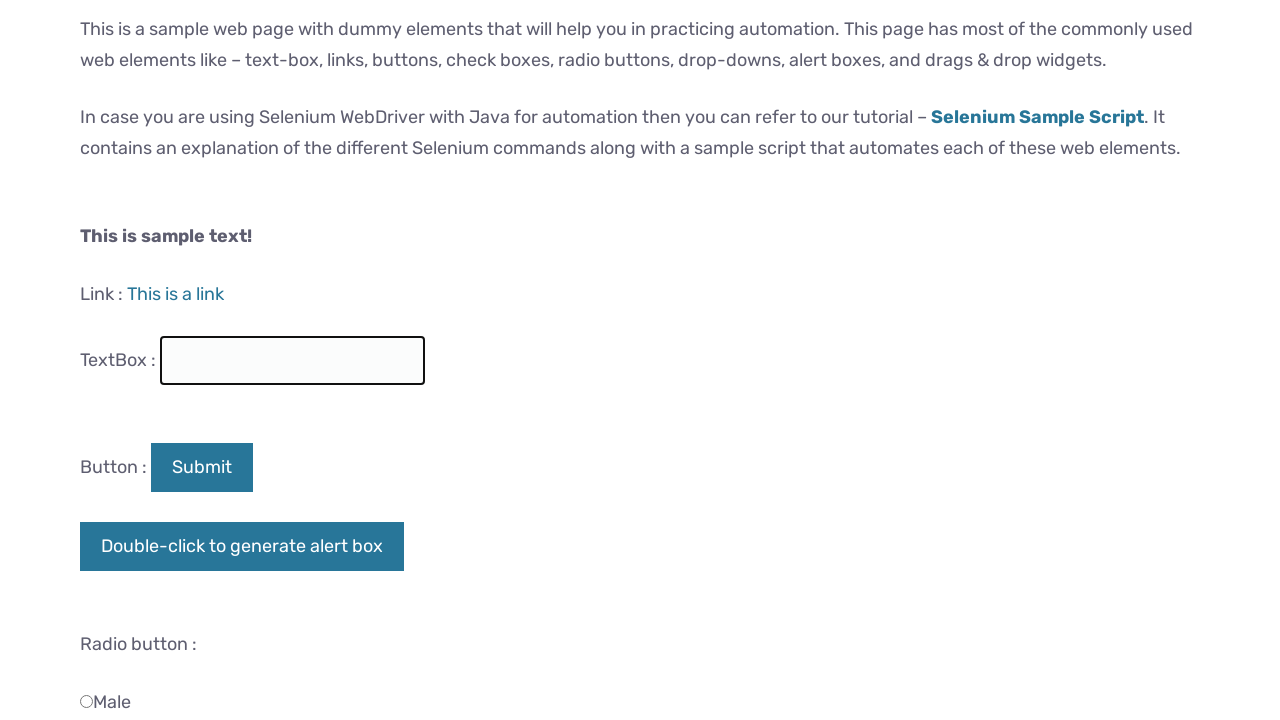

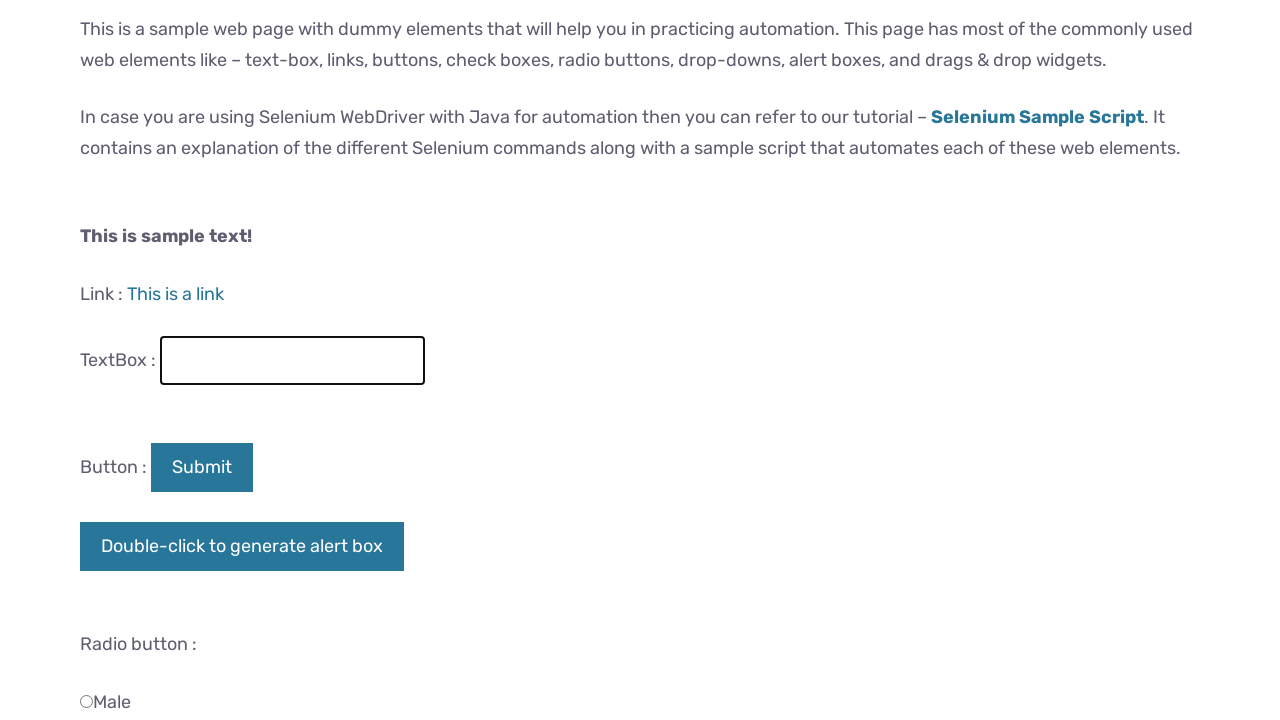